Tests keyboard key press functionality by sending SPACE and TAB keys to page elements and verifying the displayed result text matches the expected key press output.

Starting URL: http://the-internet.herokuapp.com/key_presses

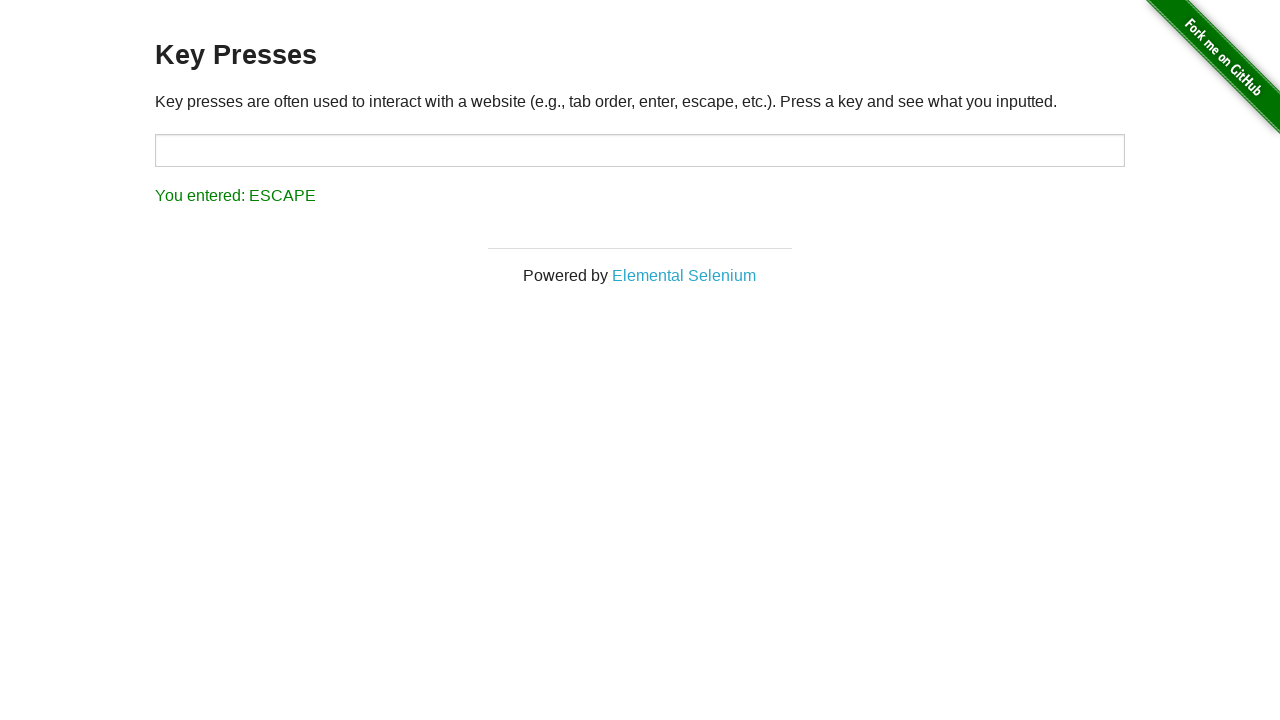

Pressed SPACE key on .example element on .example
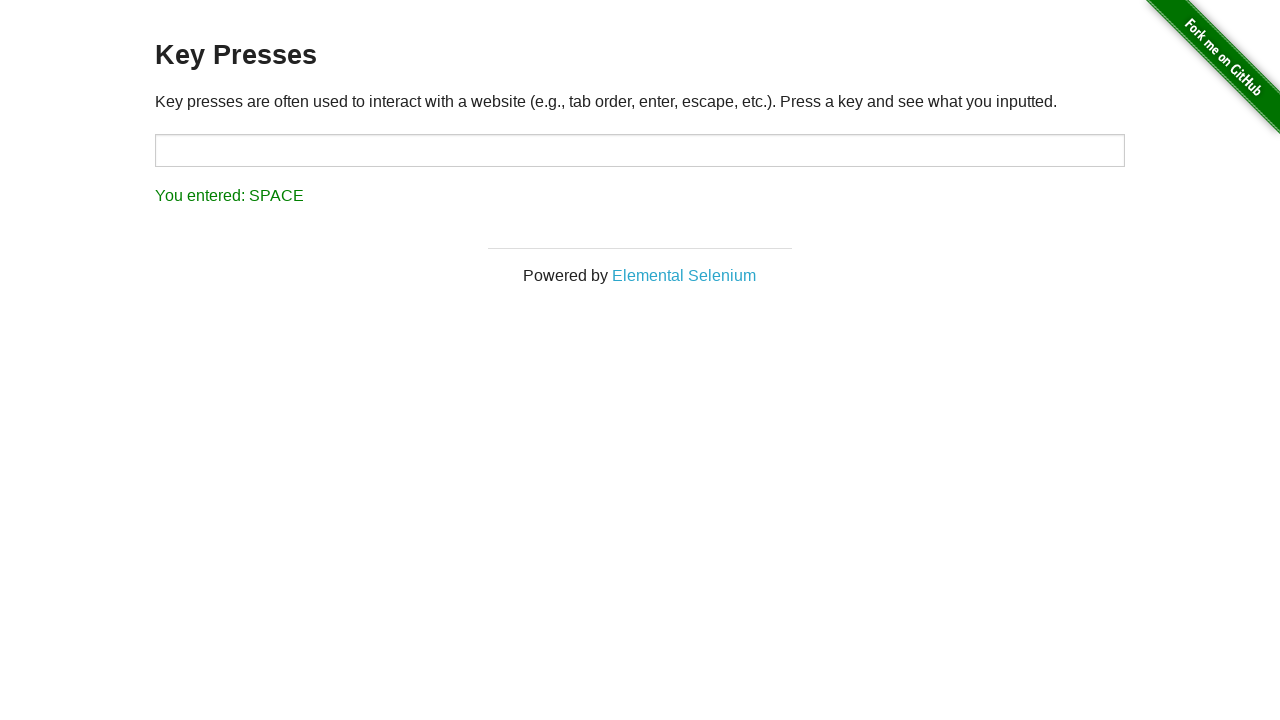

Verified that SPACE key press was correctly displayed in result
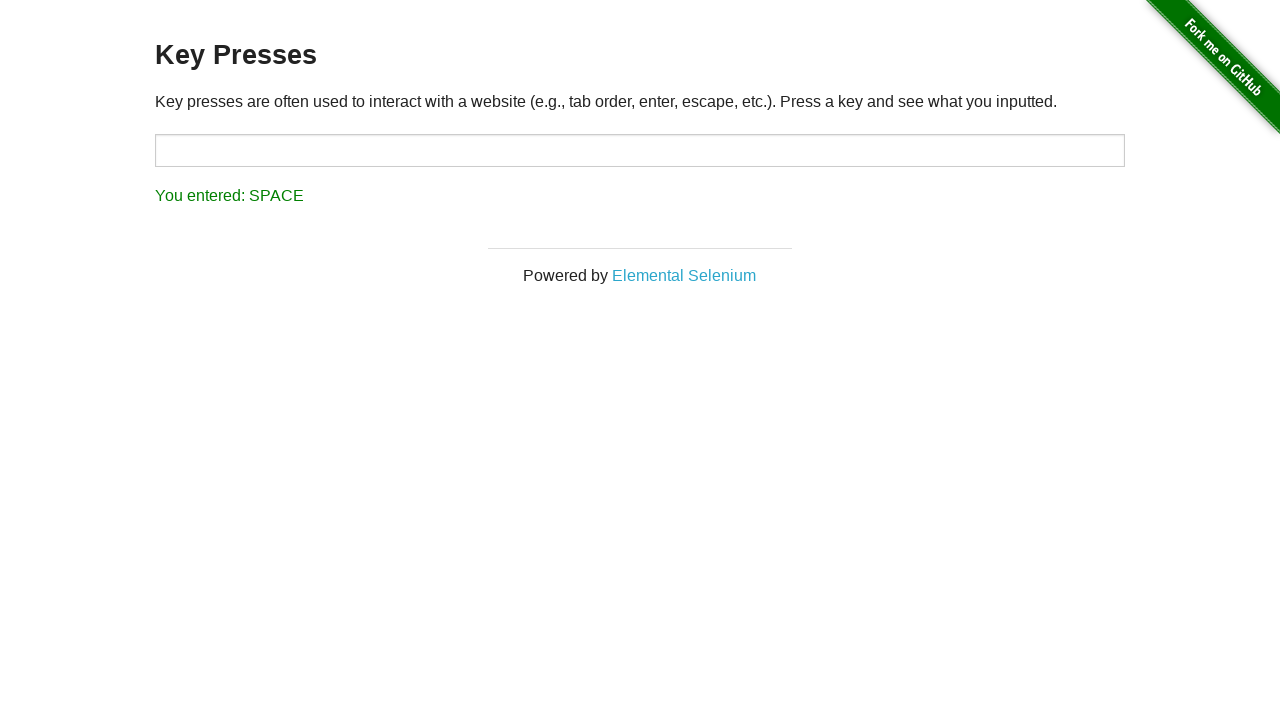

Pressed TAB key on focused element
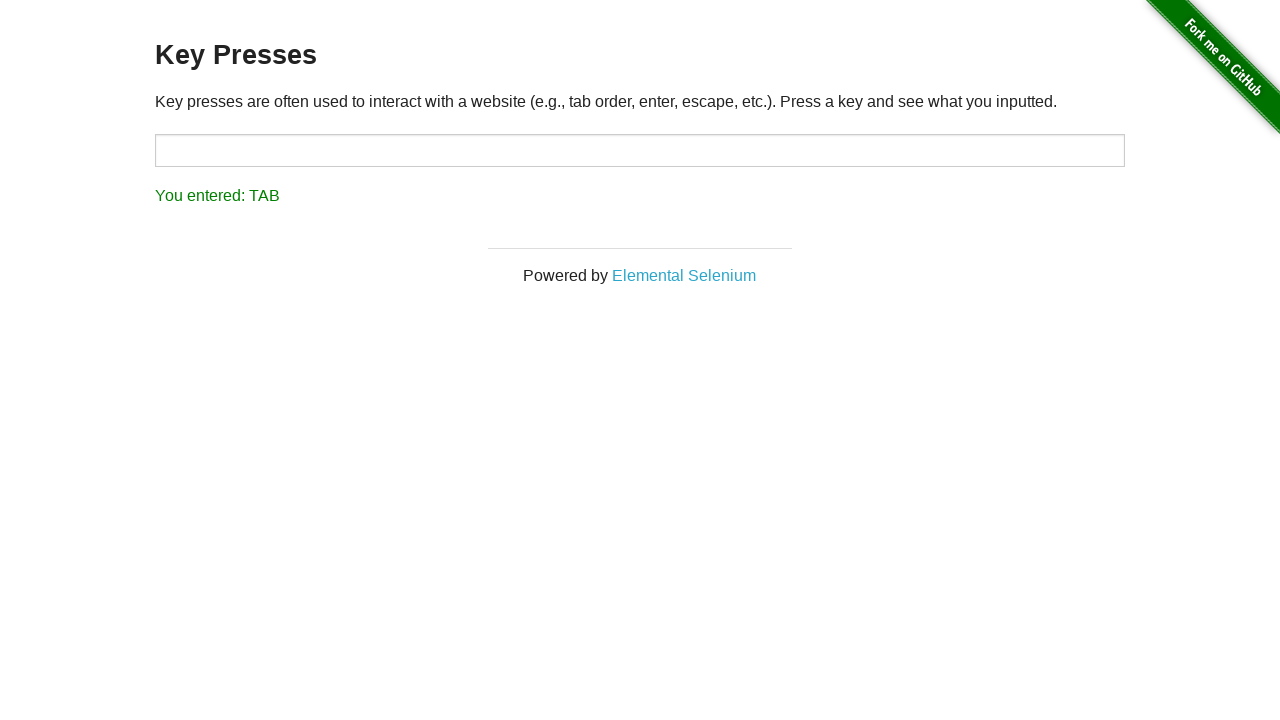

Verified that TAB key press was correctly displayed in result
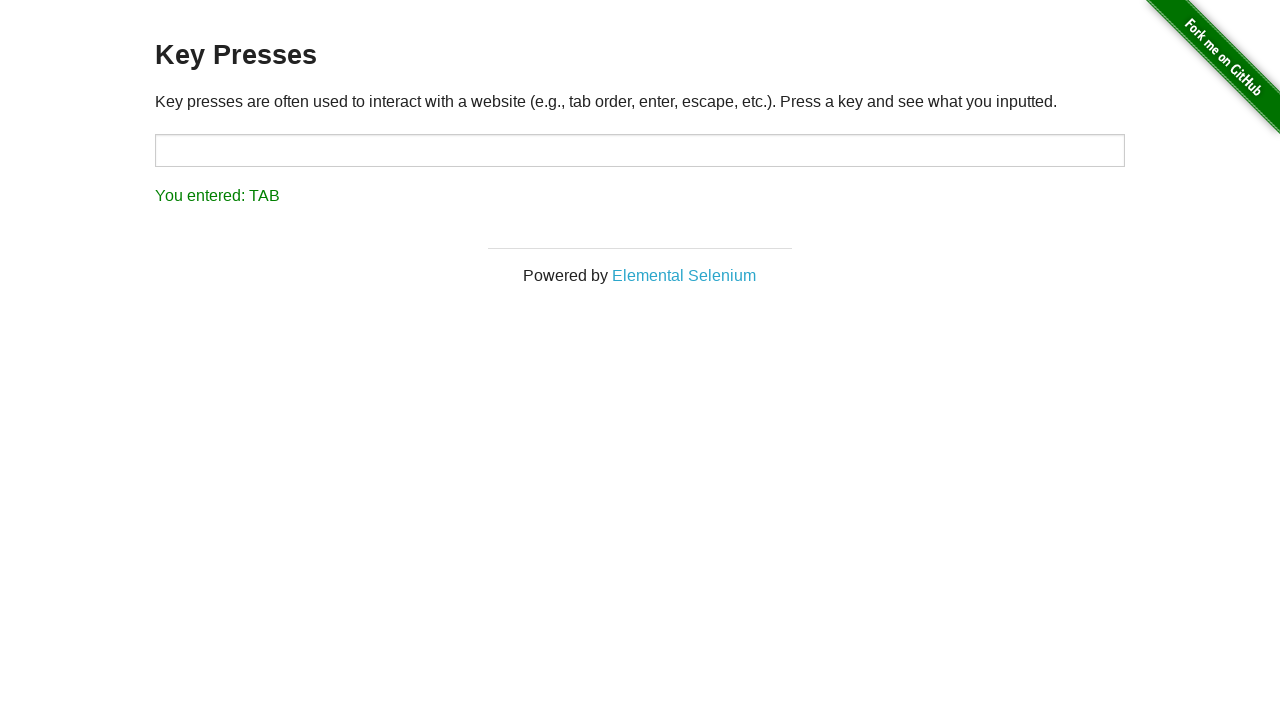

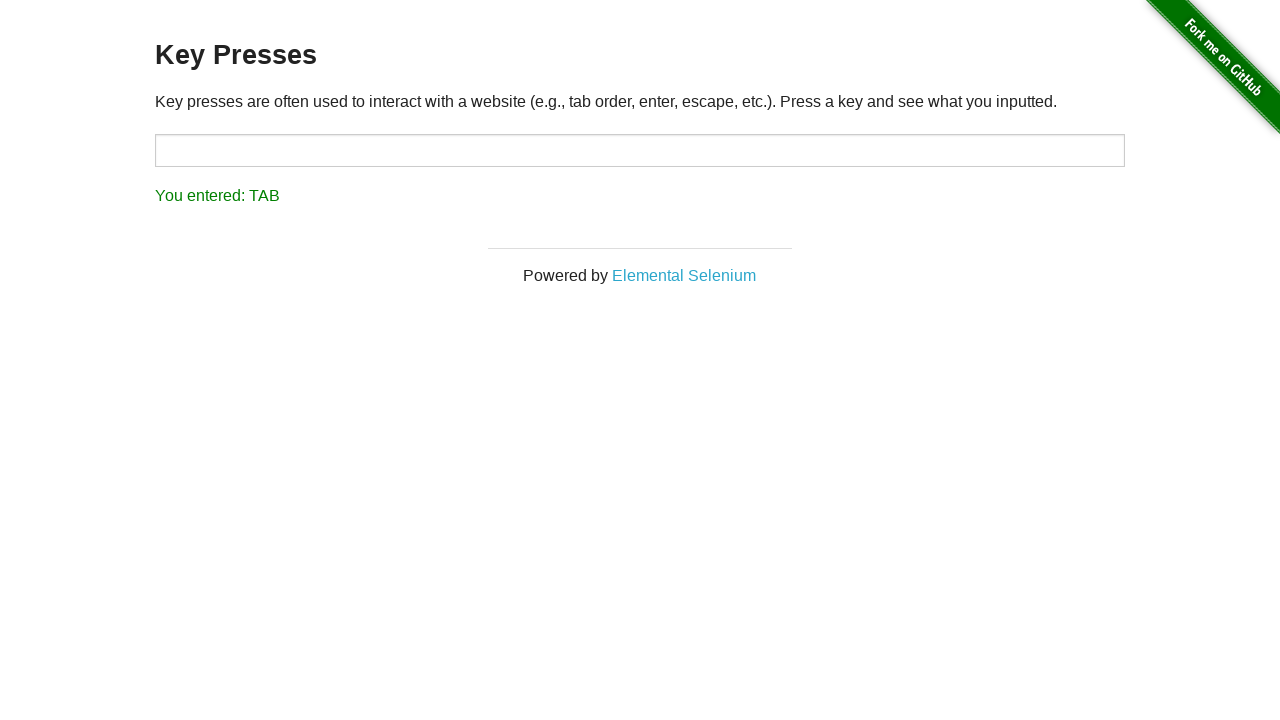